Tests selecting a dropdown option by its index position, selecting the third option (index 2) from the course dropdown

Starting URL: https://www.hyrtutorials.com/p/html-dropdown-elements-practice.html

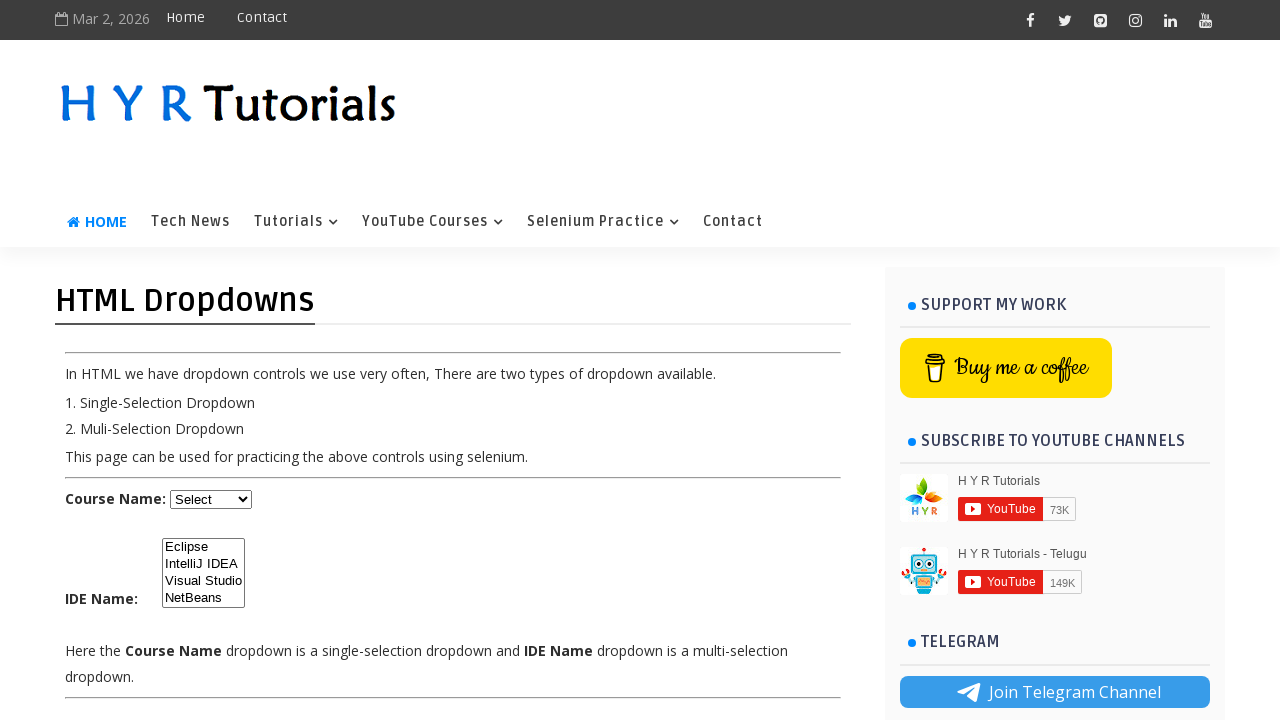

Navigated to HTML dropdown practice page
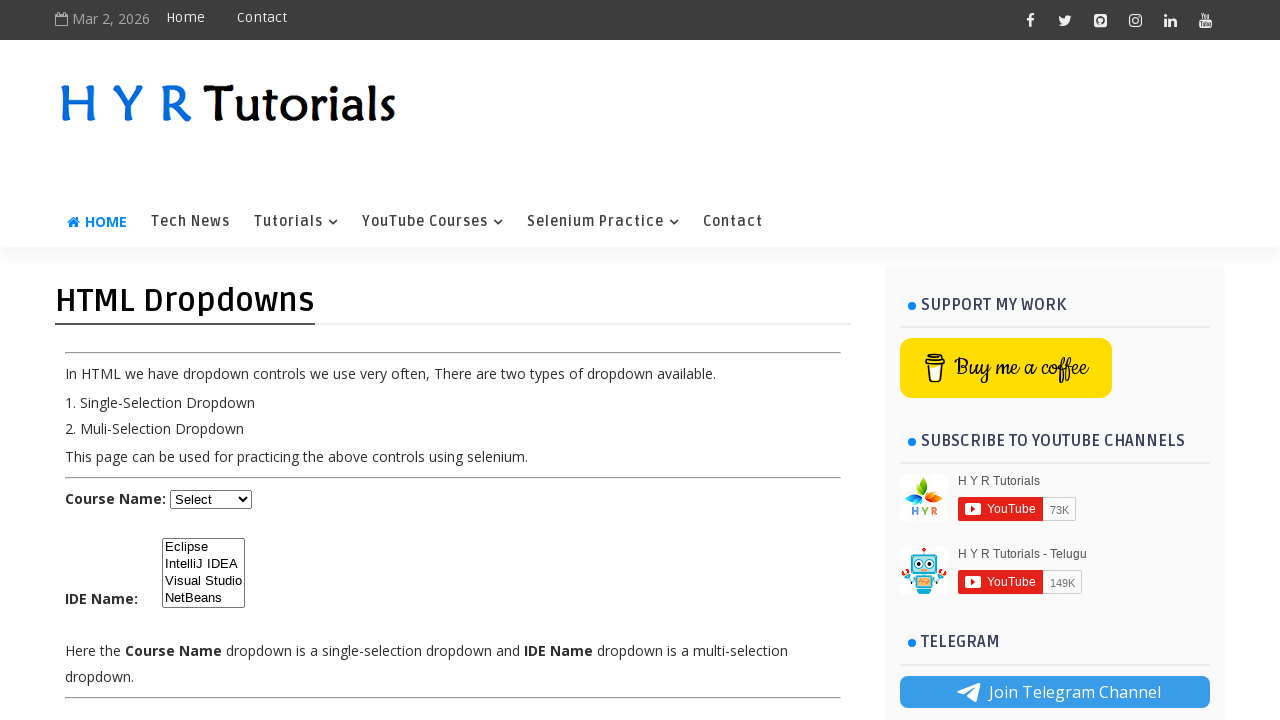

Clicked on course dropdown to open it at (211, 499) on select#course
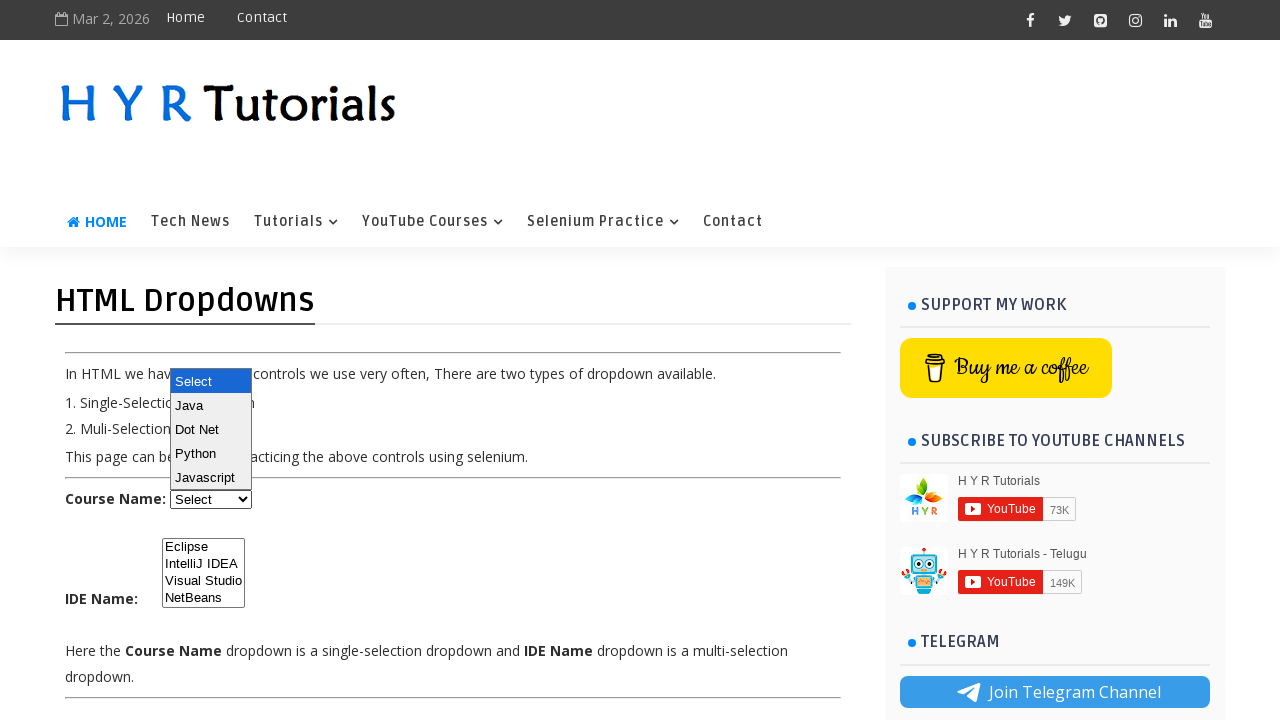

Selected third option (index 2) from course dropdown on select#course
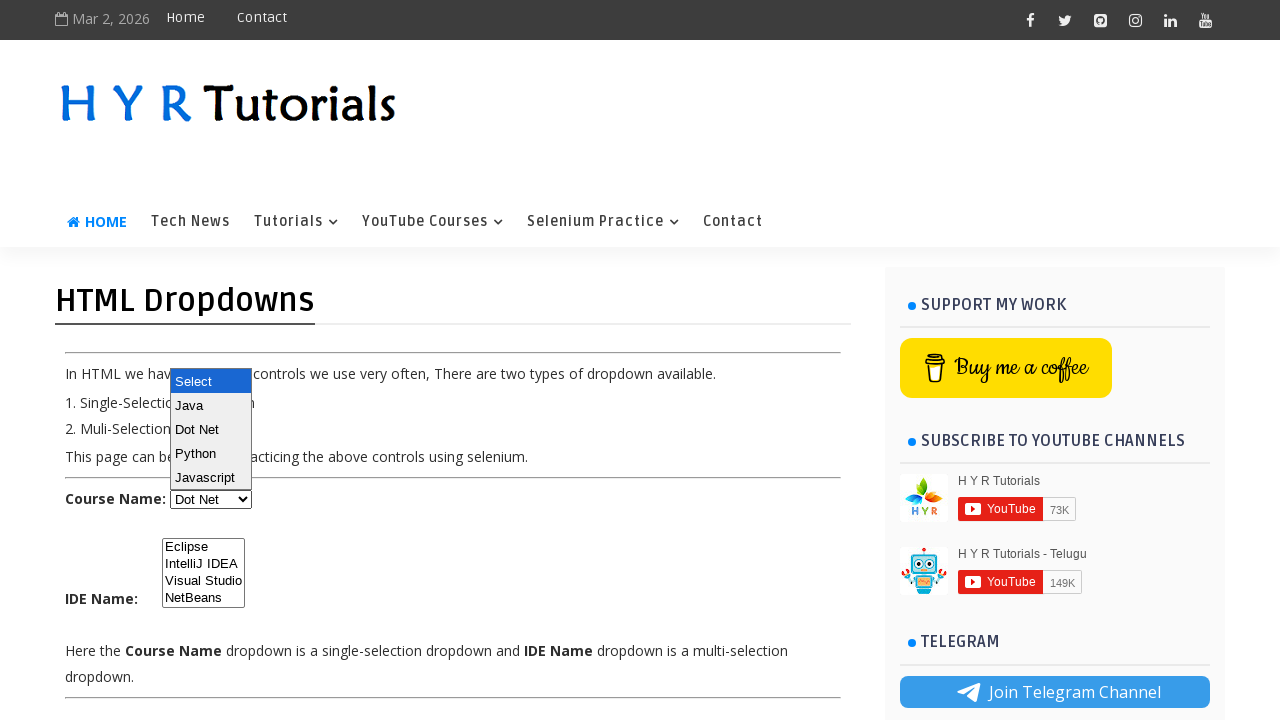

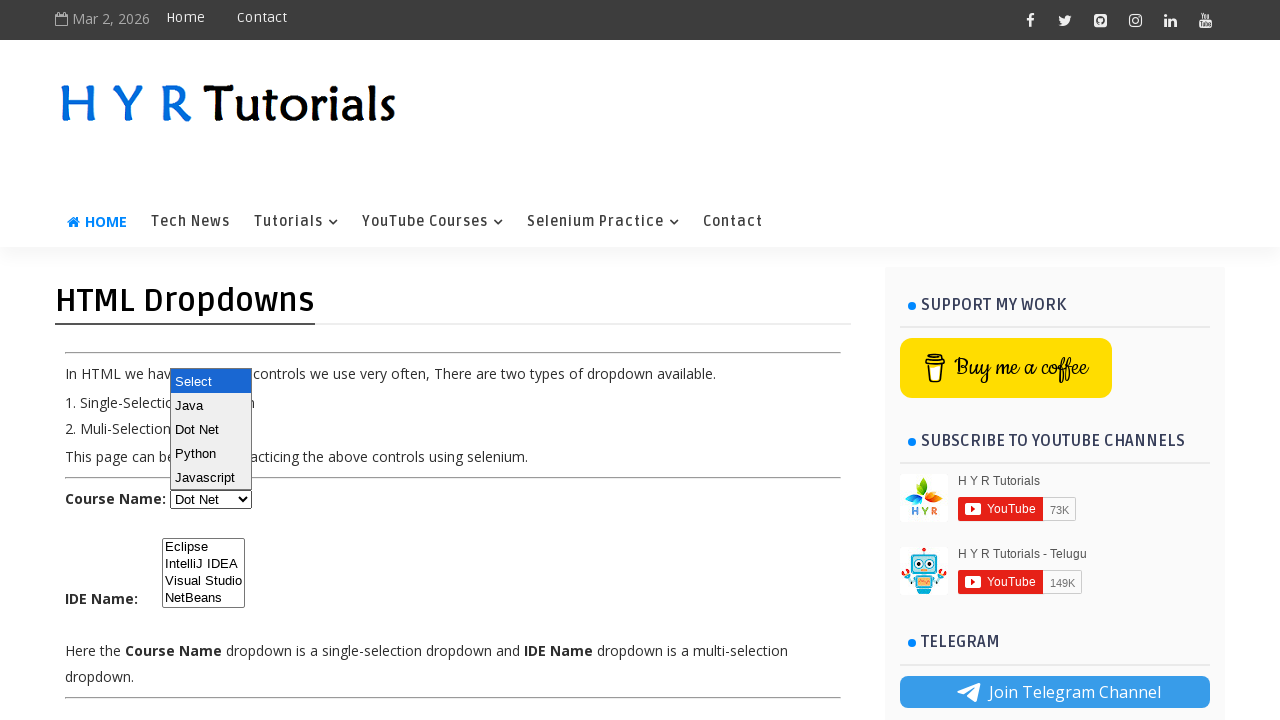